Navigates through product categories and verifies that each category contains items

Starting URL: https://www.demoblaze.com/

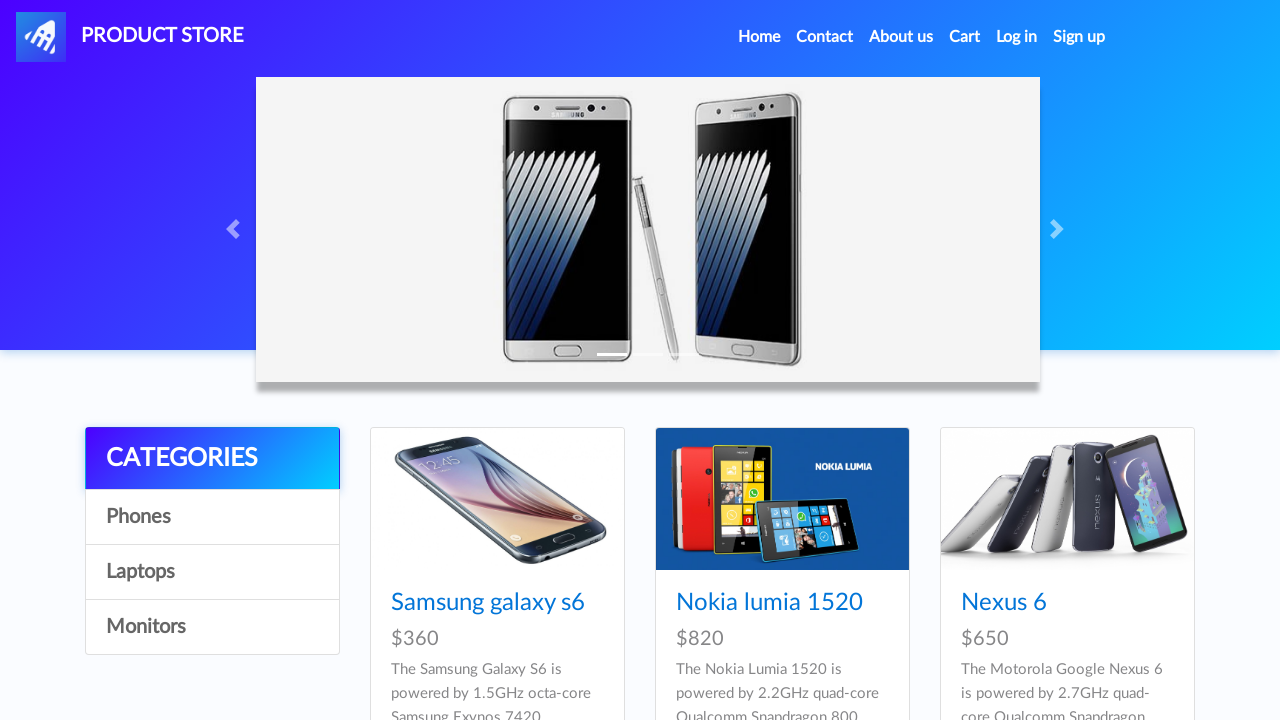

Categories section loaded
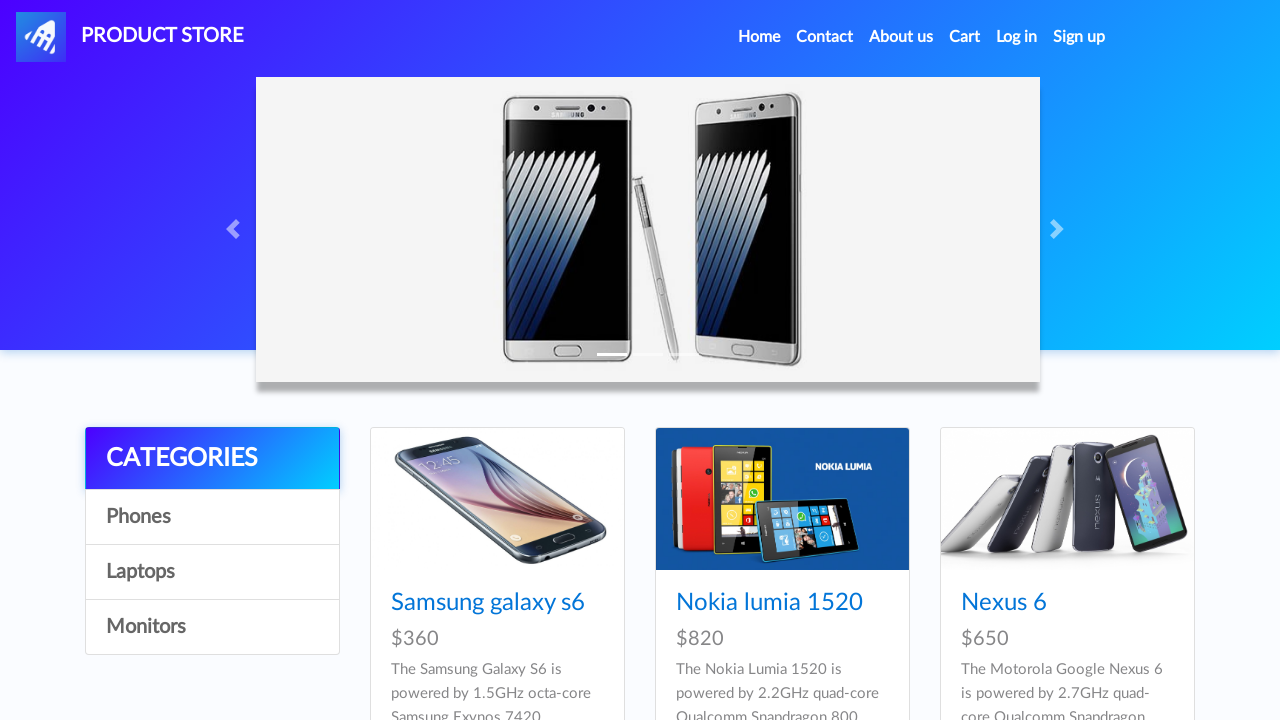

Retrieved all category links
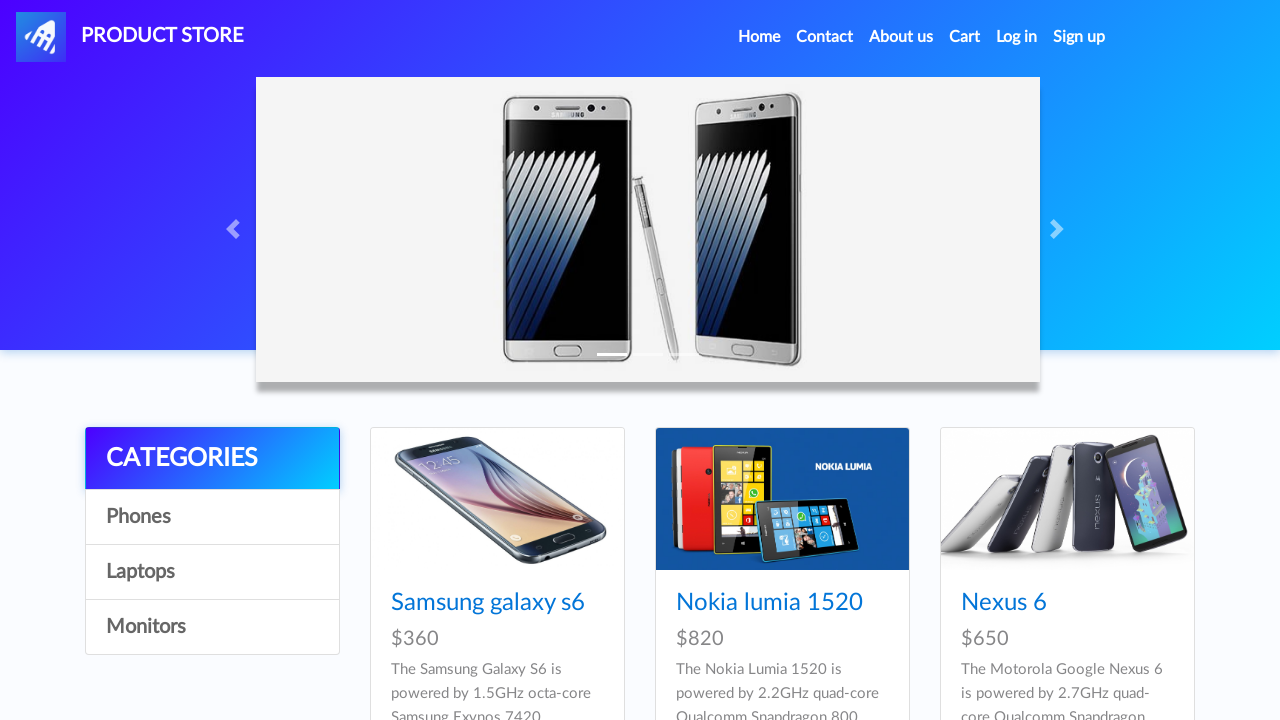

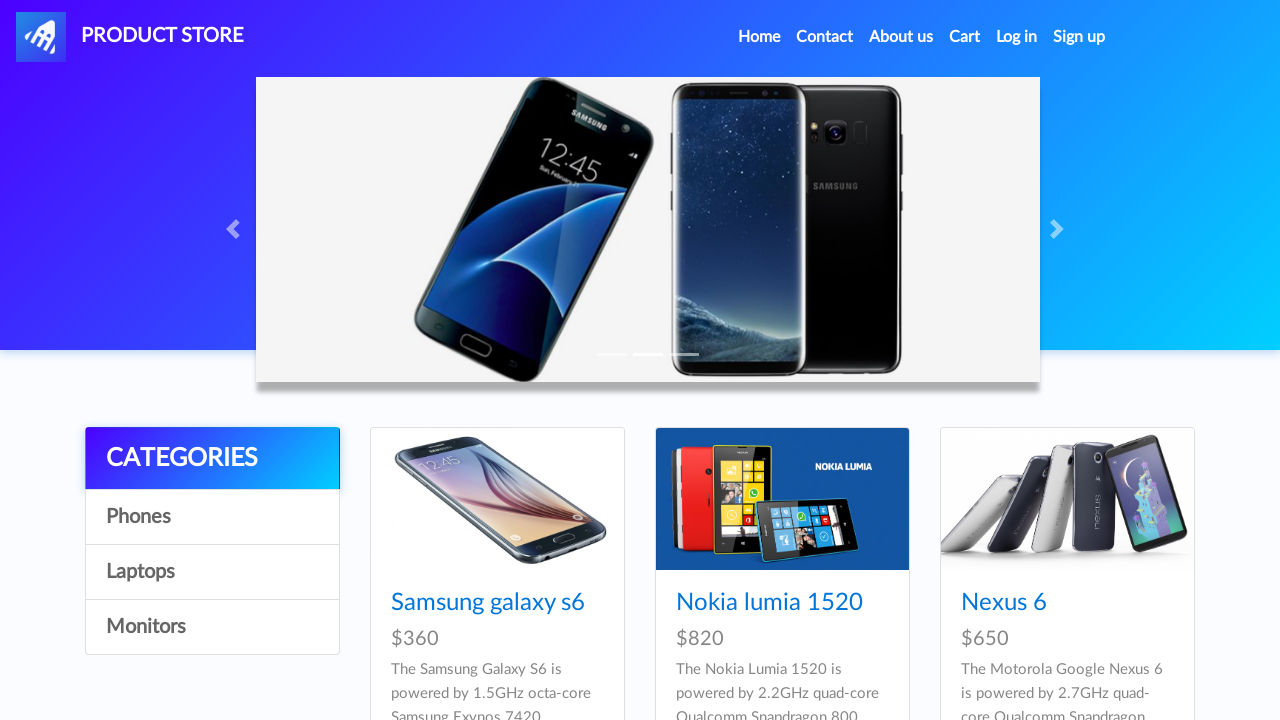